Tests different click actions on buttons including single click, right-click (context click), and double-click, then verifies the corresponding messages appear

Starting URL: https://demoqa.com/buttons

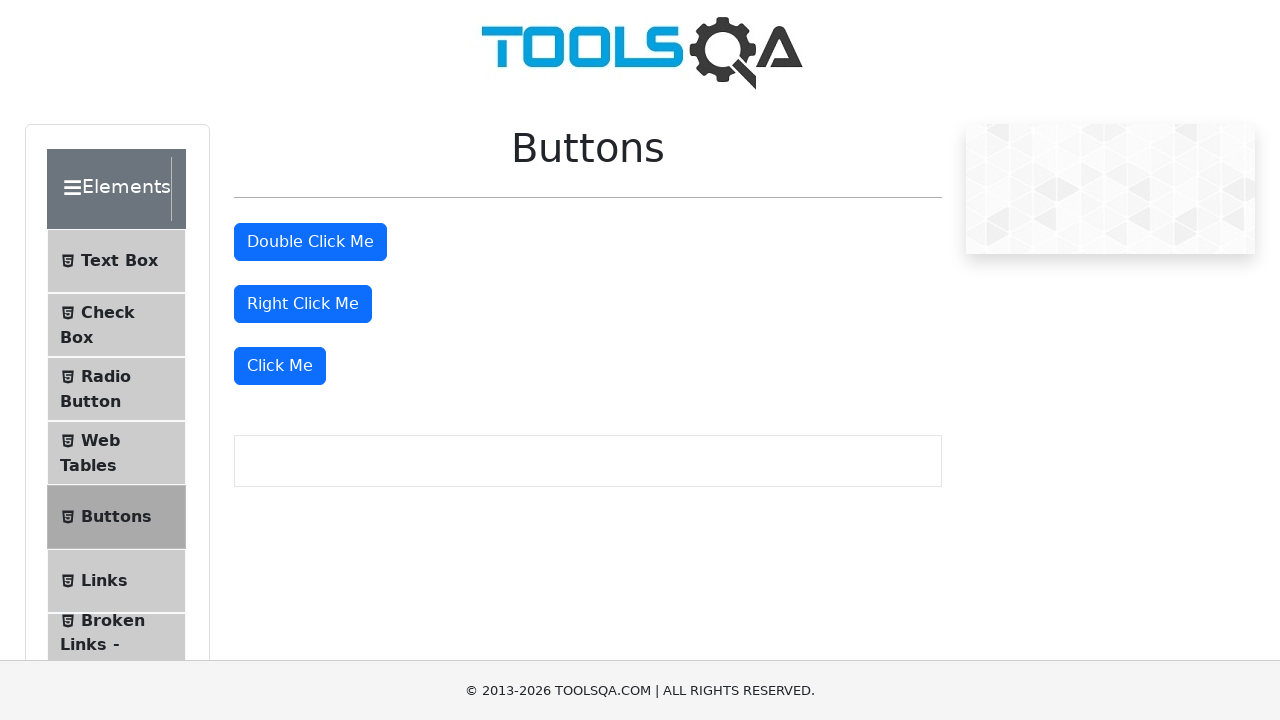

Waited 5 seconds for page to load and ads to appear
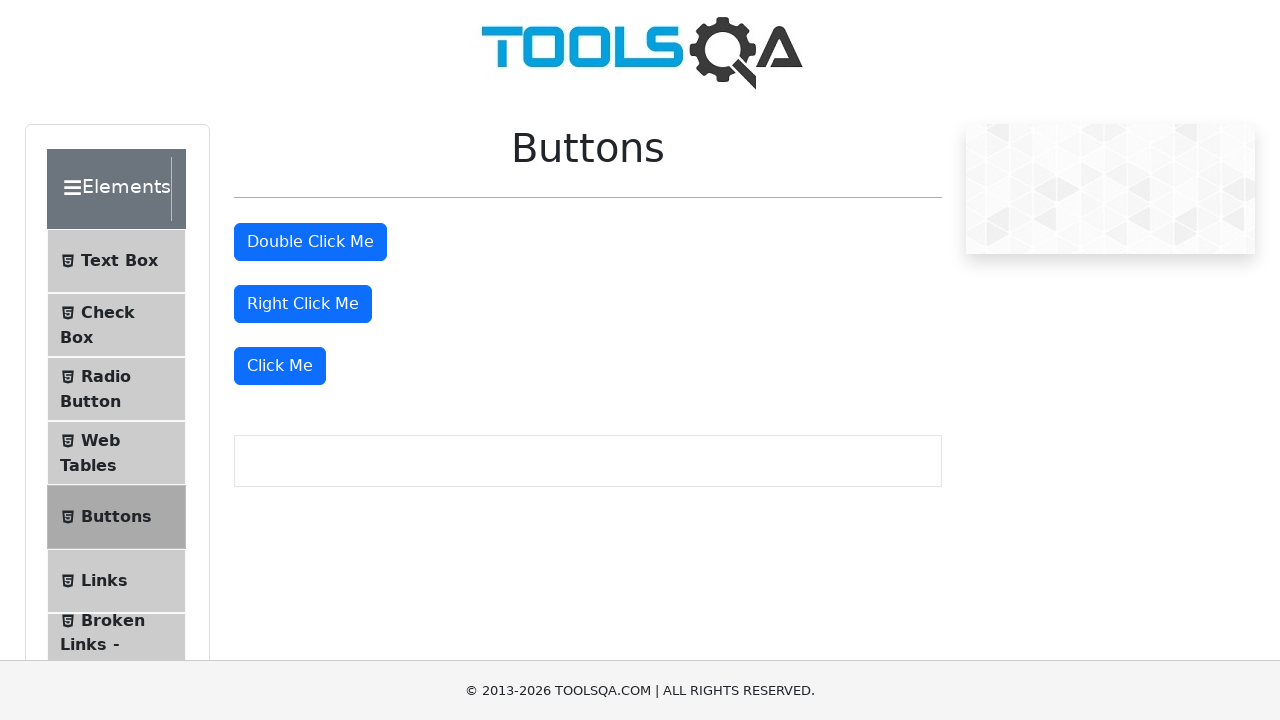

Clicked the 'Click Me' button with single click at (280, 366) on xpath=//button[@type='button' and .='Click Me']
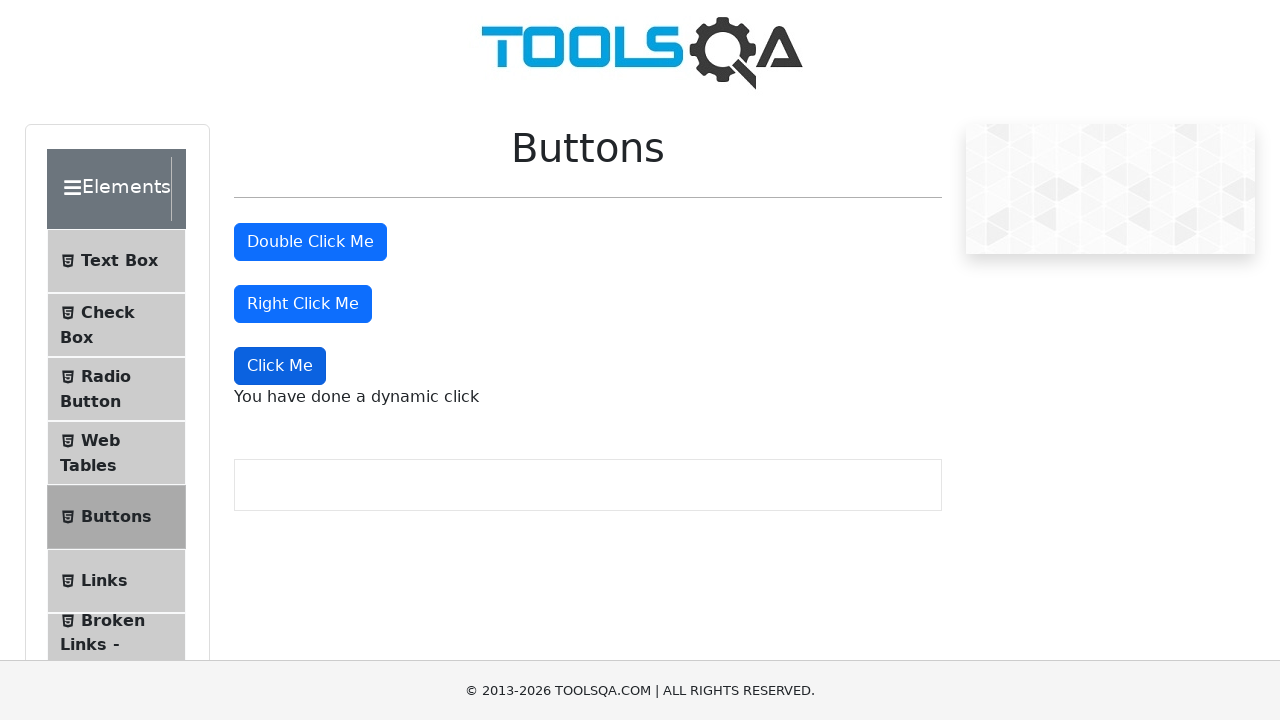

Verified dynamic click message appeared
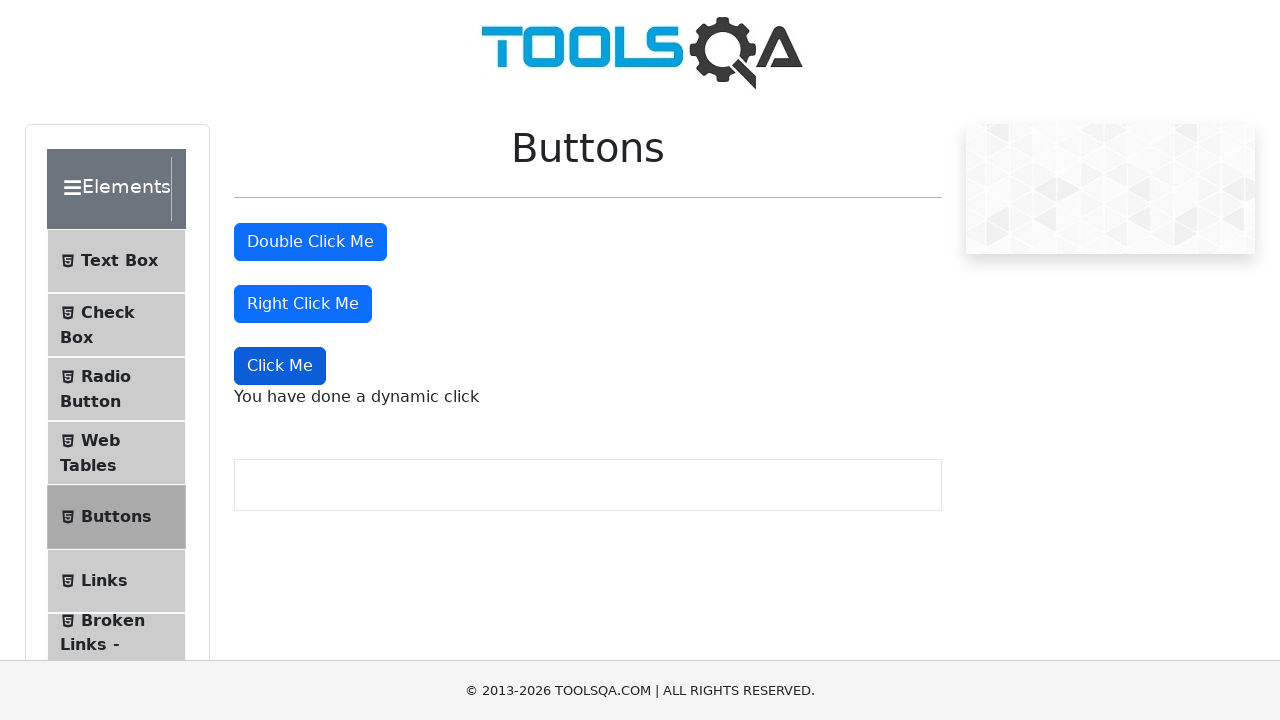

Right-clicked (context clicked) the right click button at (303, 304) on #rightClickBtn
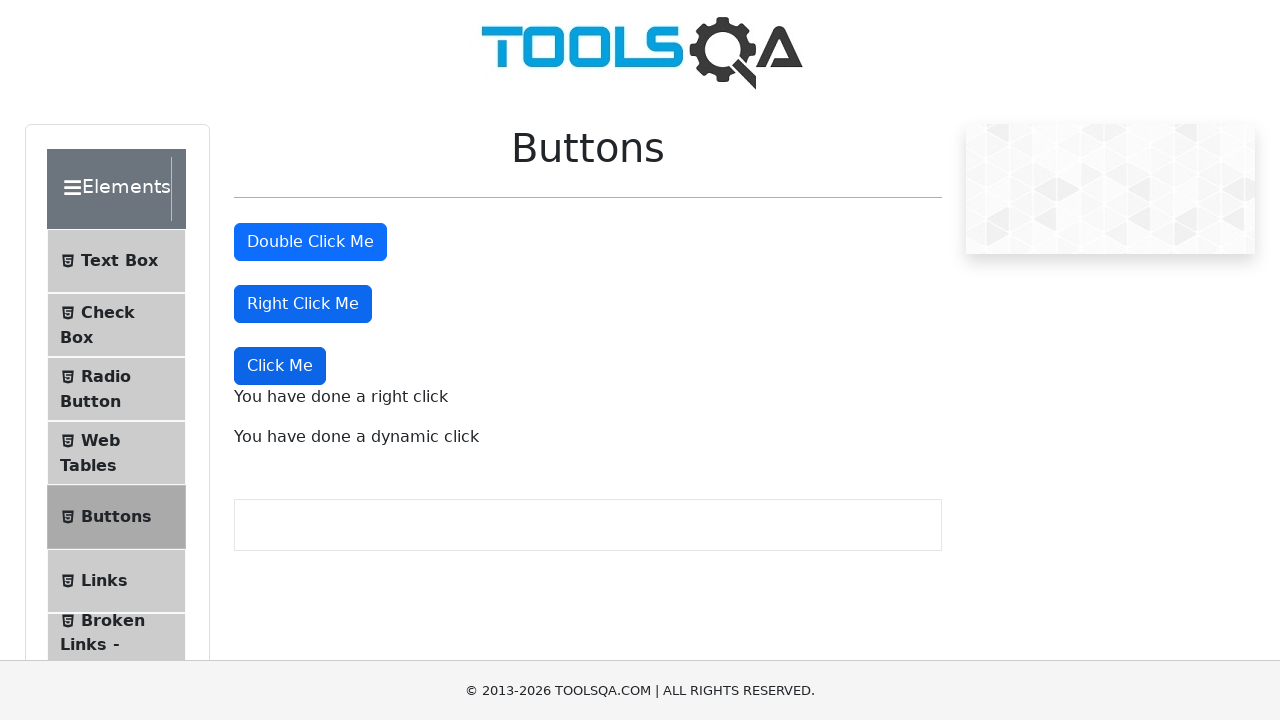

Verified right click message appeared
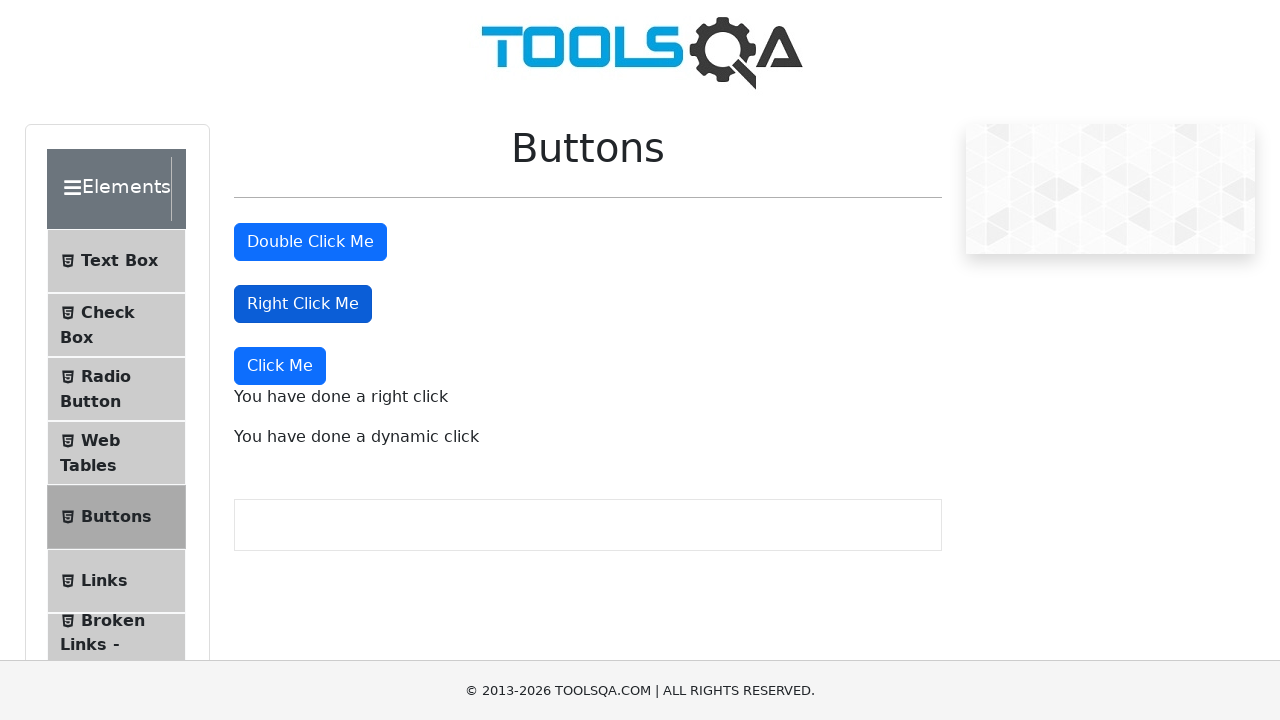

Double-clicked the double click button at (310, 242) on #doubleClickBtn
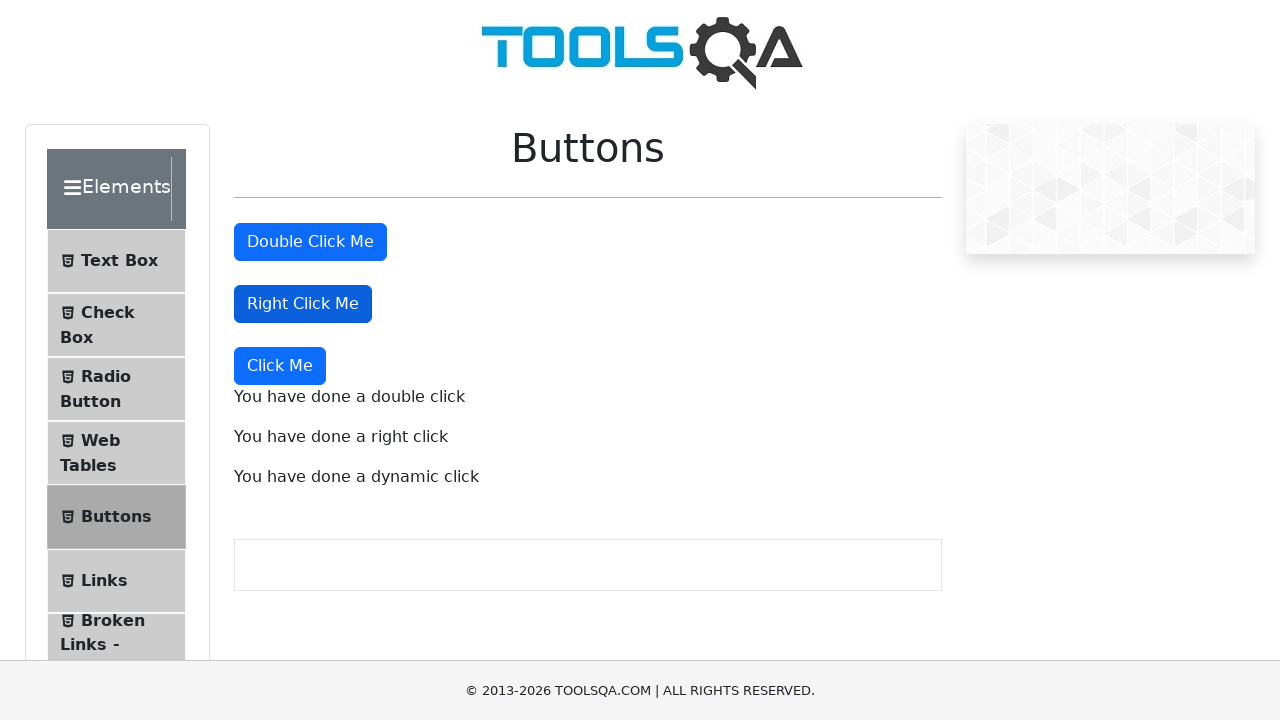

Verified double click message appeared
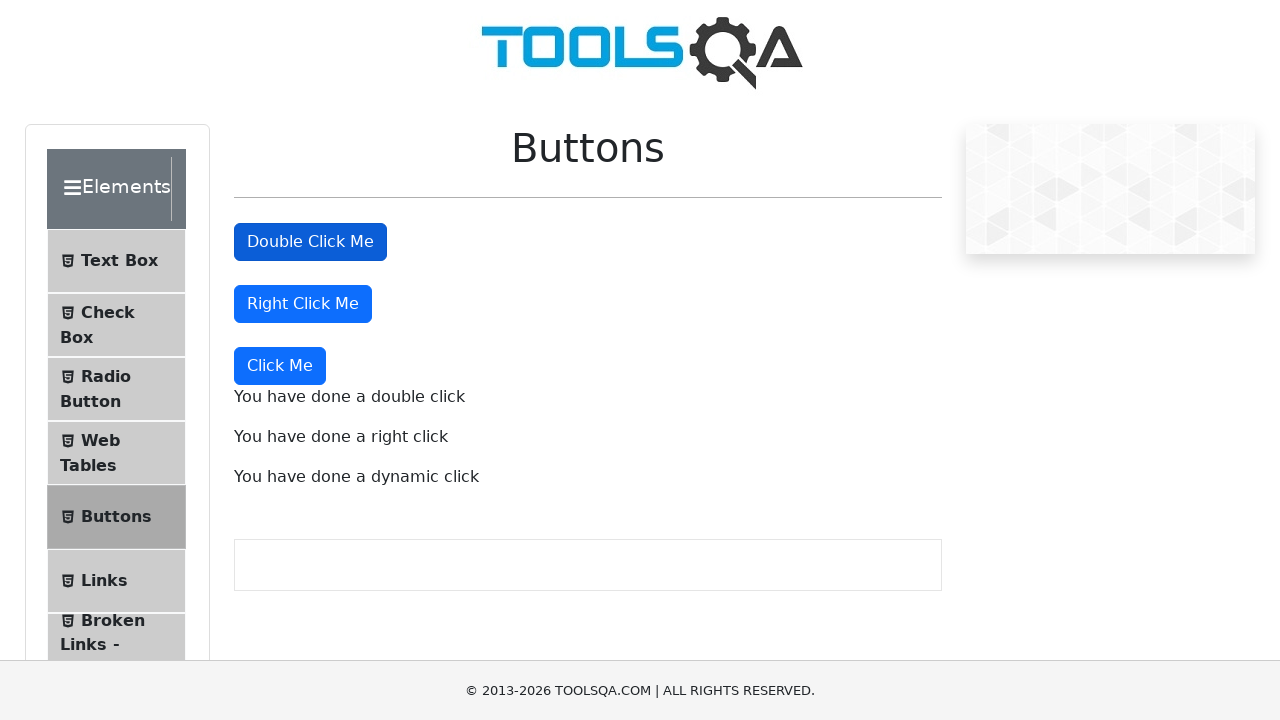

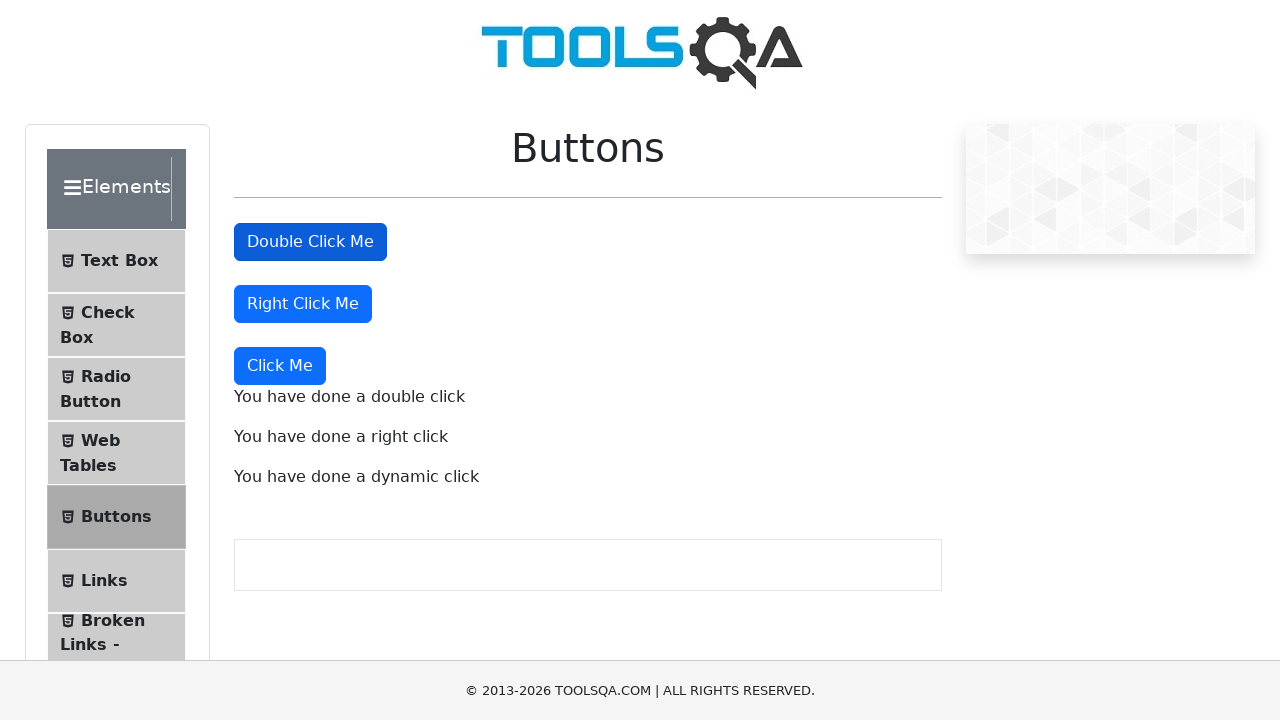